Navigates to the DemoBlaze store homepage and verifies the URL and page title are correct using both hard and soft assertions.

Starting URL: https://www.demoblaze.com/index.html

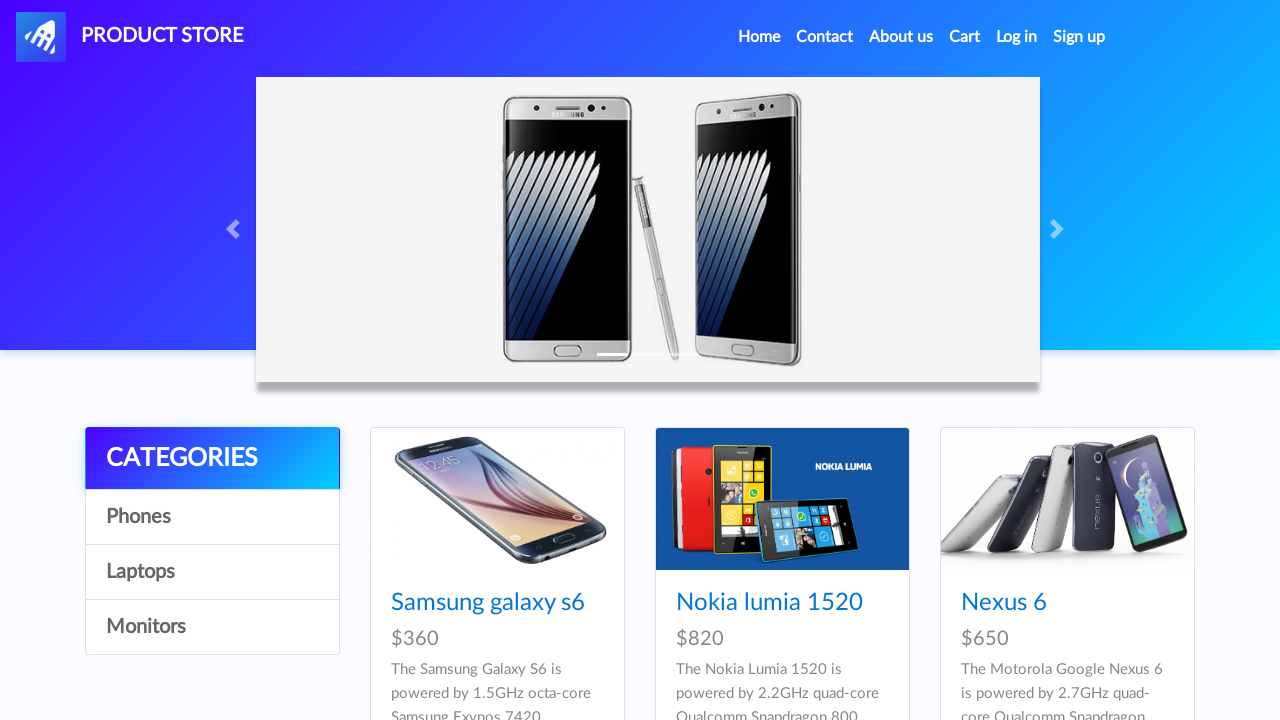

Navigated to DemoBlaze store homepage
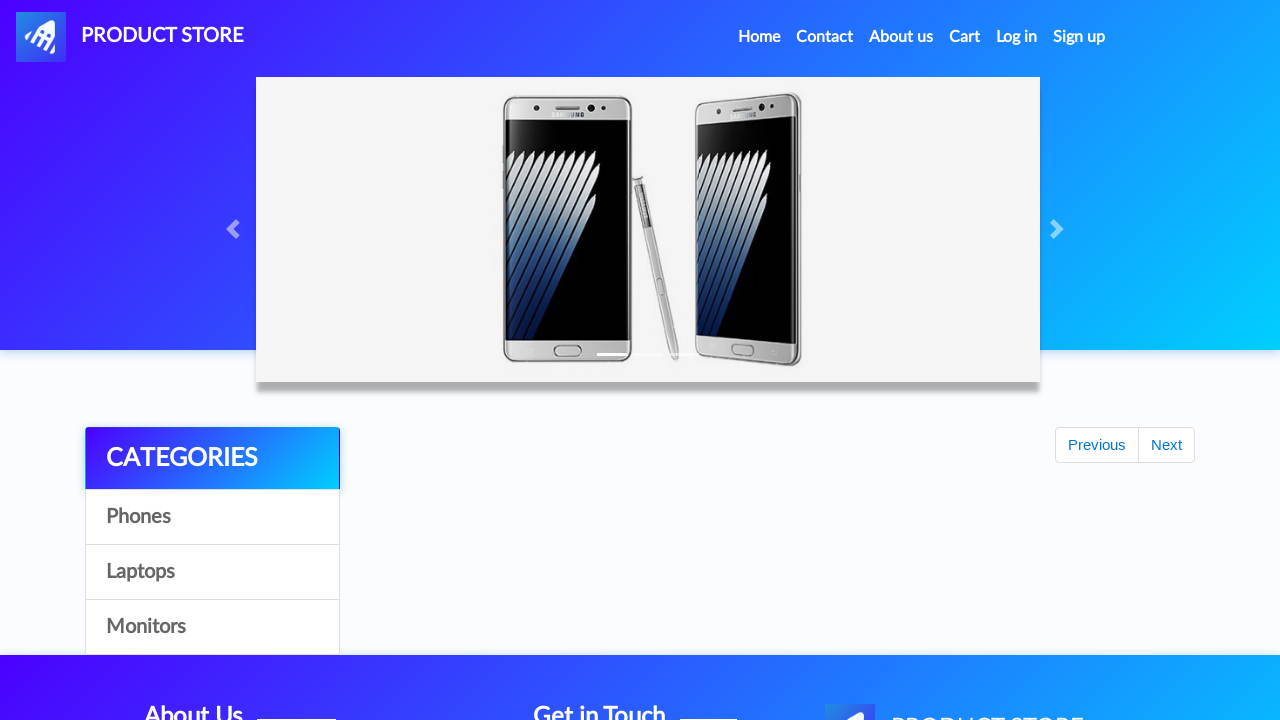

Hard assertion: URL verified as 'https://www.demoblaze.com/index.html'
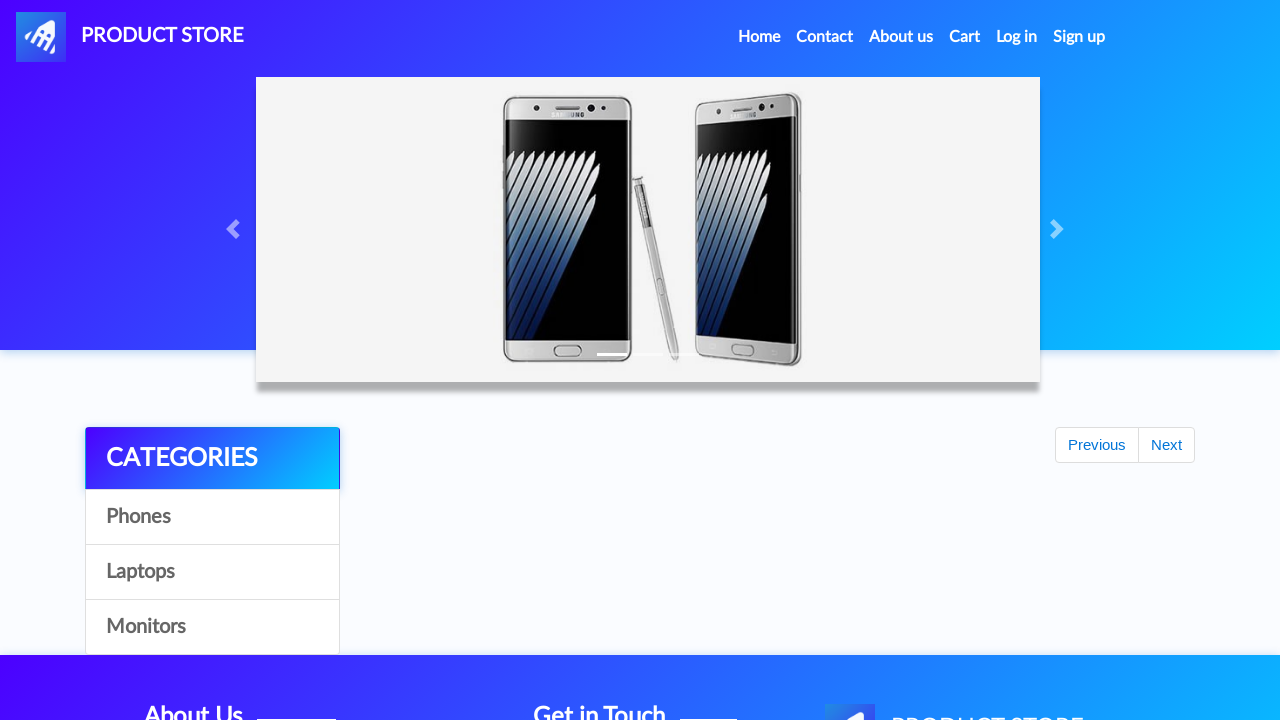

Hard assertion: Page title verified as 'STORE'
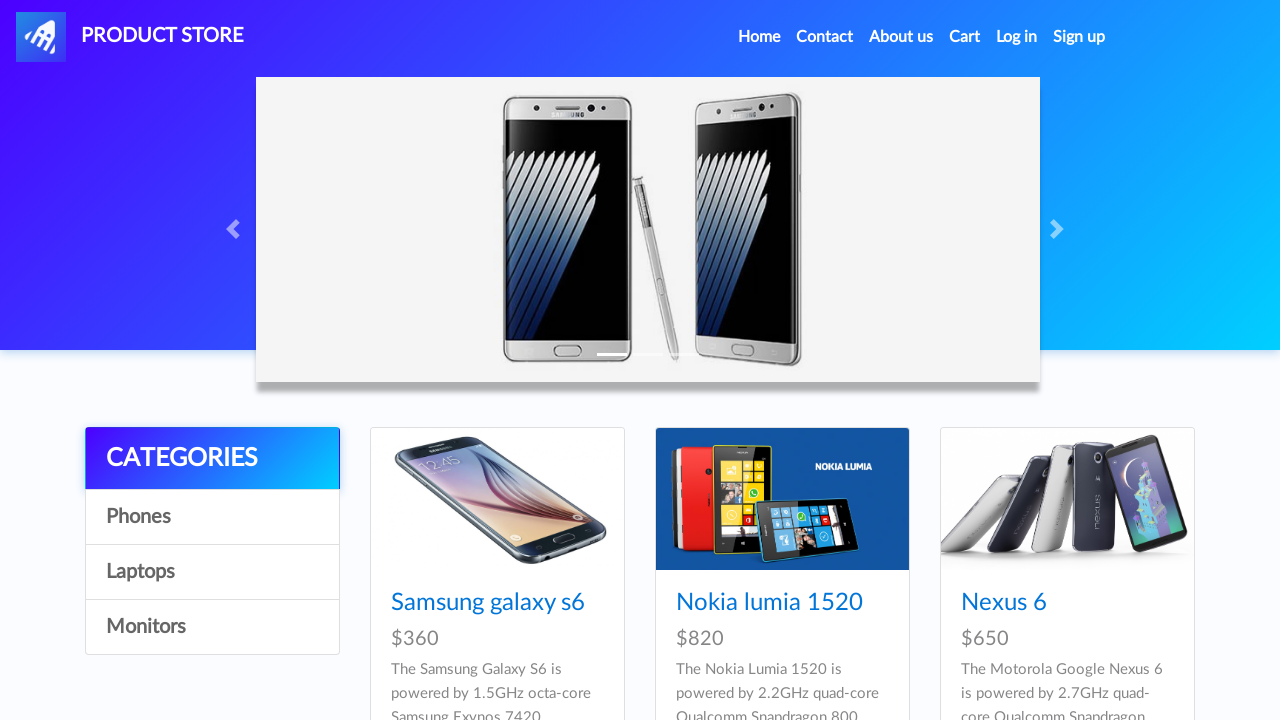

Soft assertion: URL verified again as 'https://www.demoblaze.com/index.html'
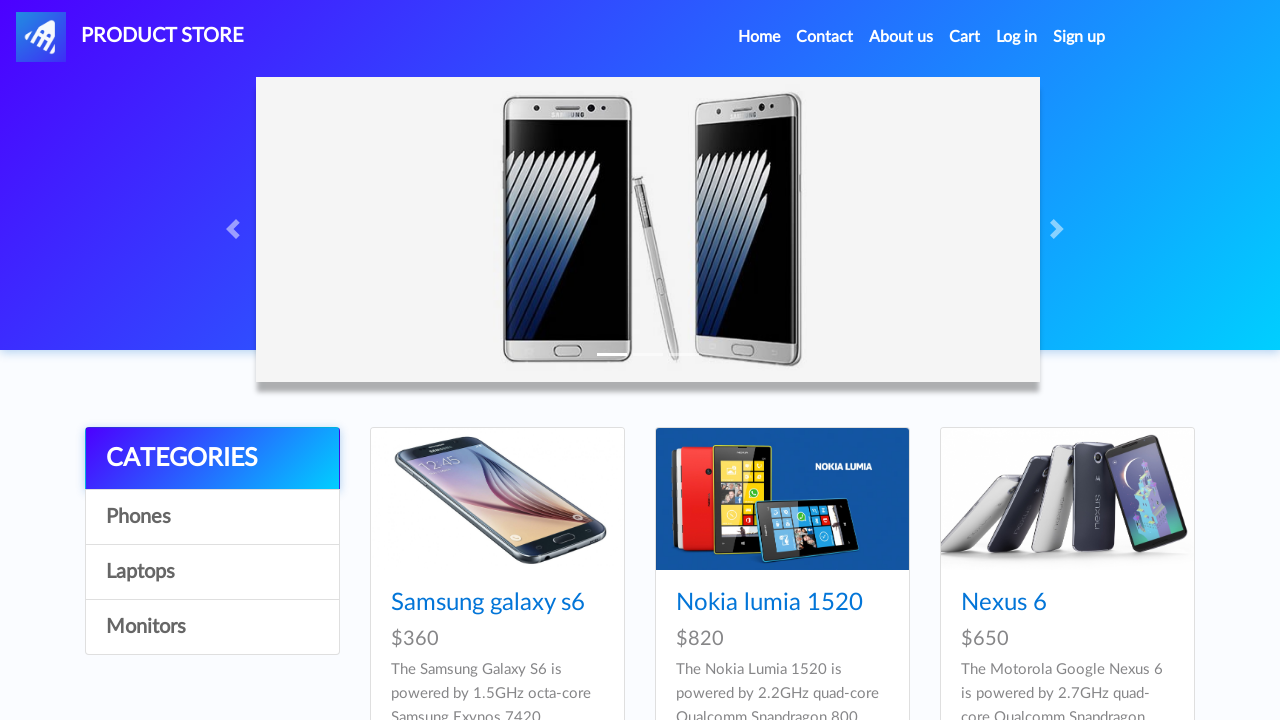

Soft assertion: Page title verified again as 'STORE'
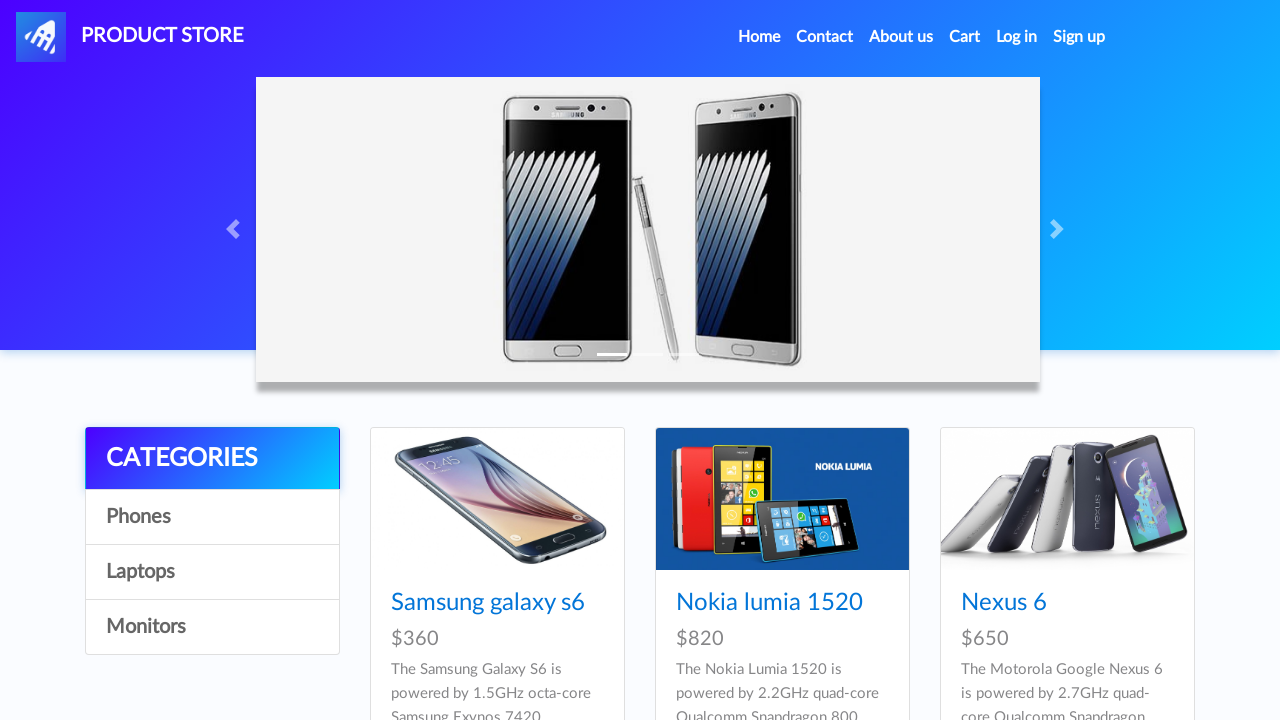

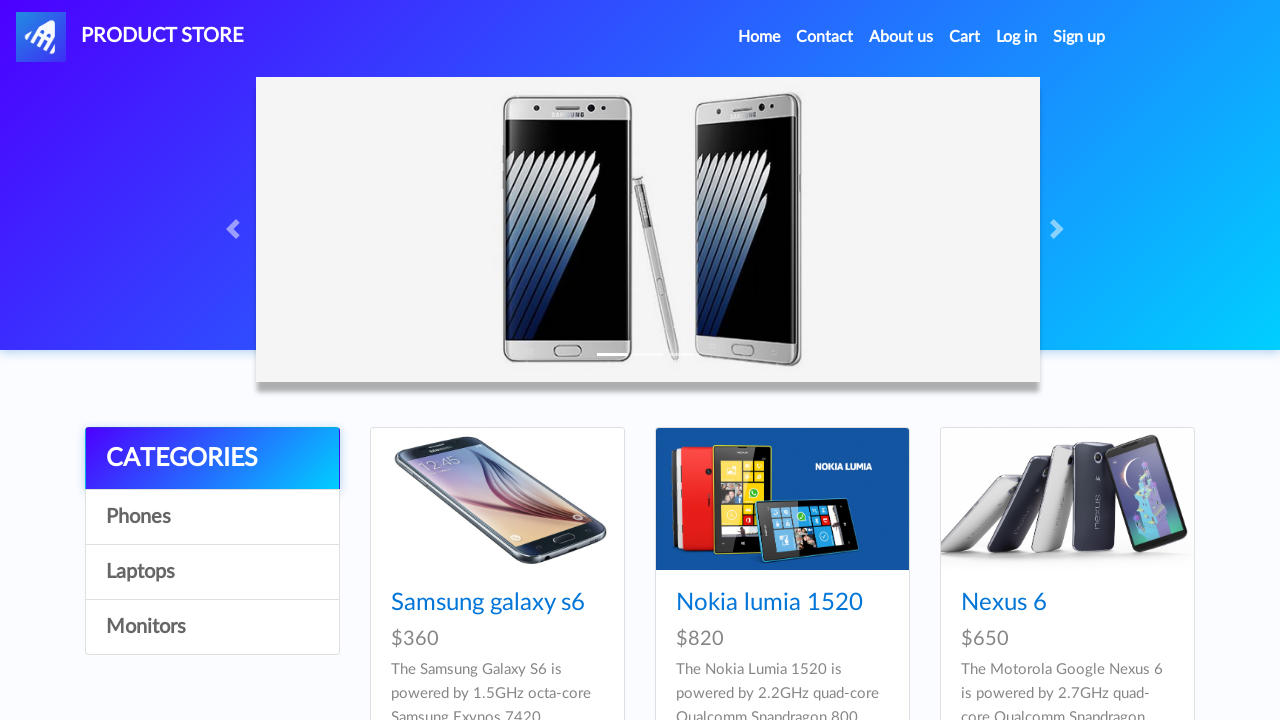